Tests React Semantic UI dropdown by selecting different friend options and verifying the selections are displayed correctly.

Starting URL: https://react.semantic-ui.com/maximize/dropdown-example-selection/

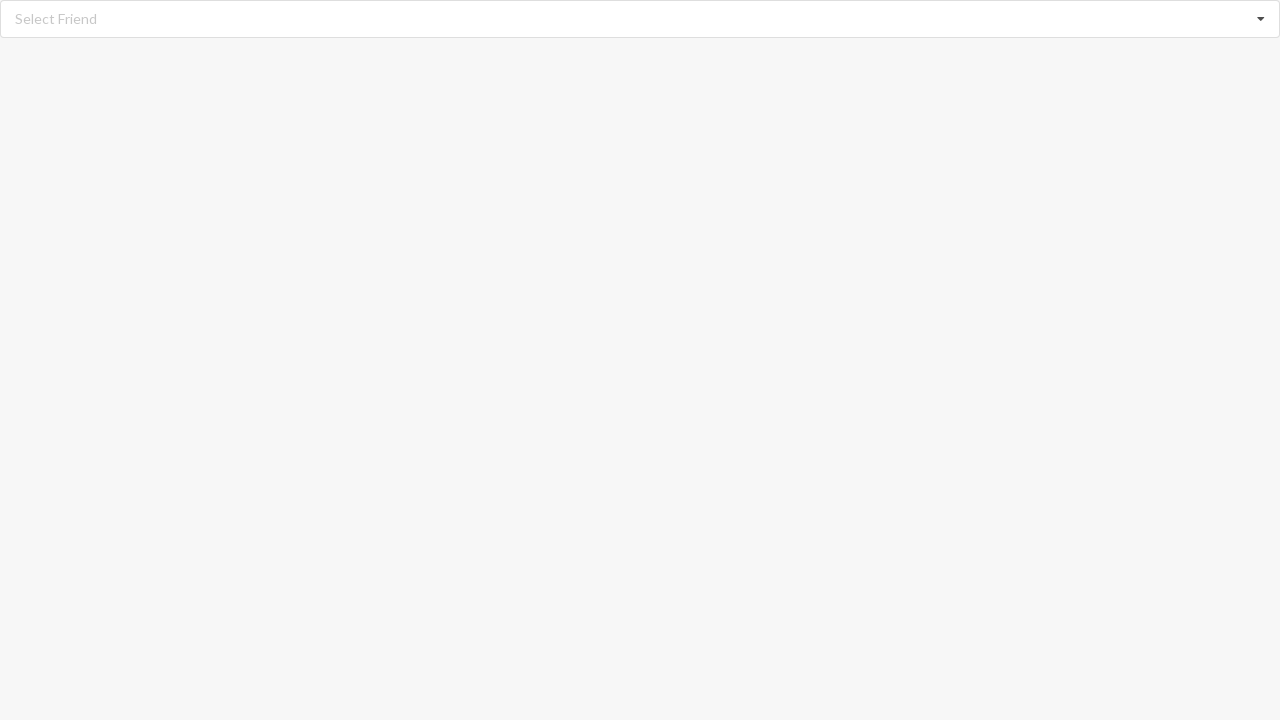

Clicked dropdown icon to open friend selection menu at (1261, 19) on i.dropdown.icon
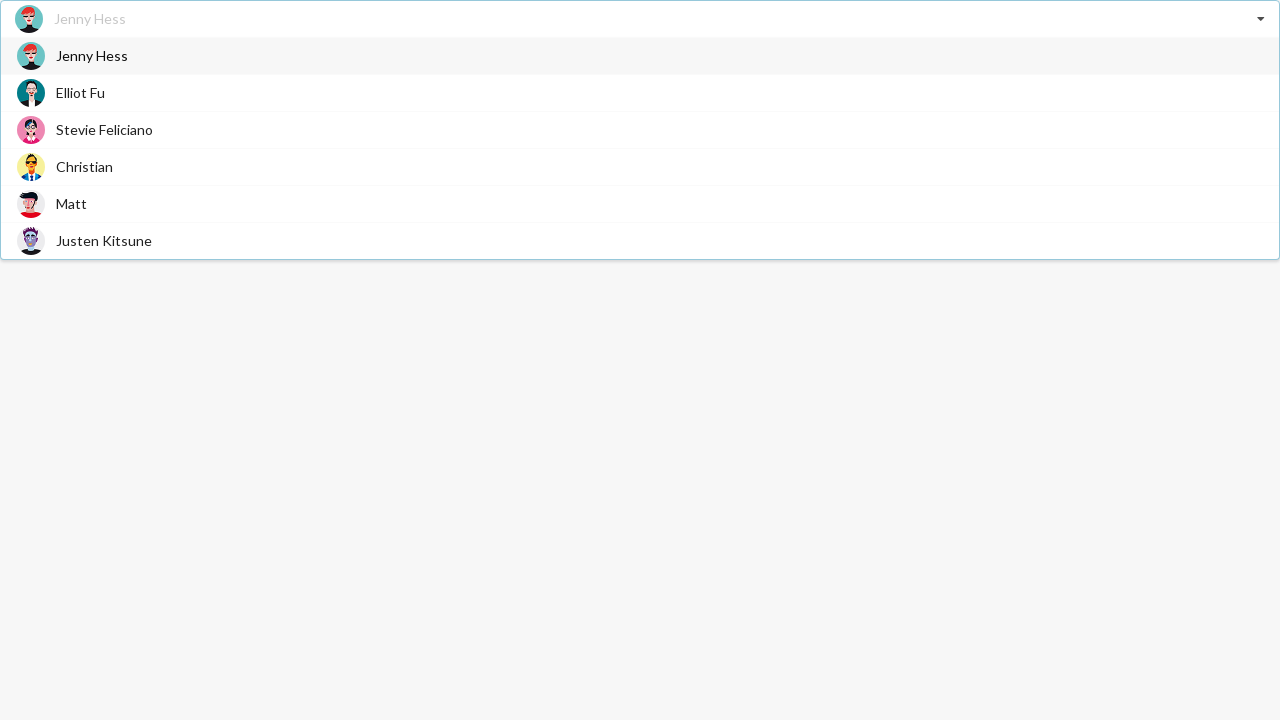

Dropdown menu items loaded
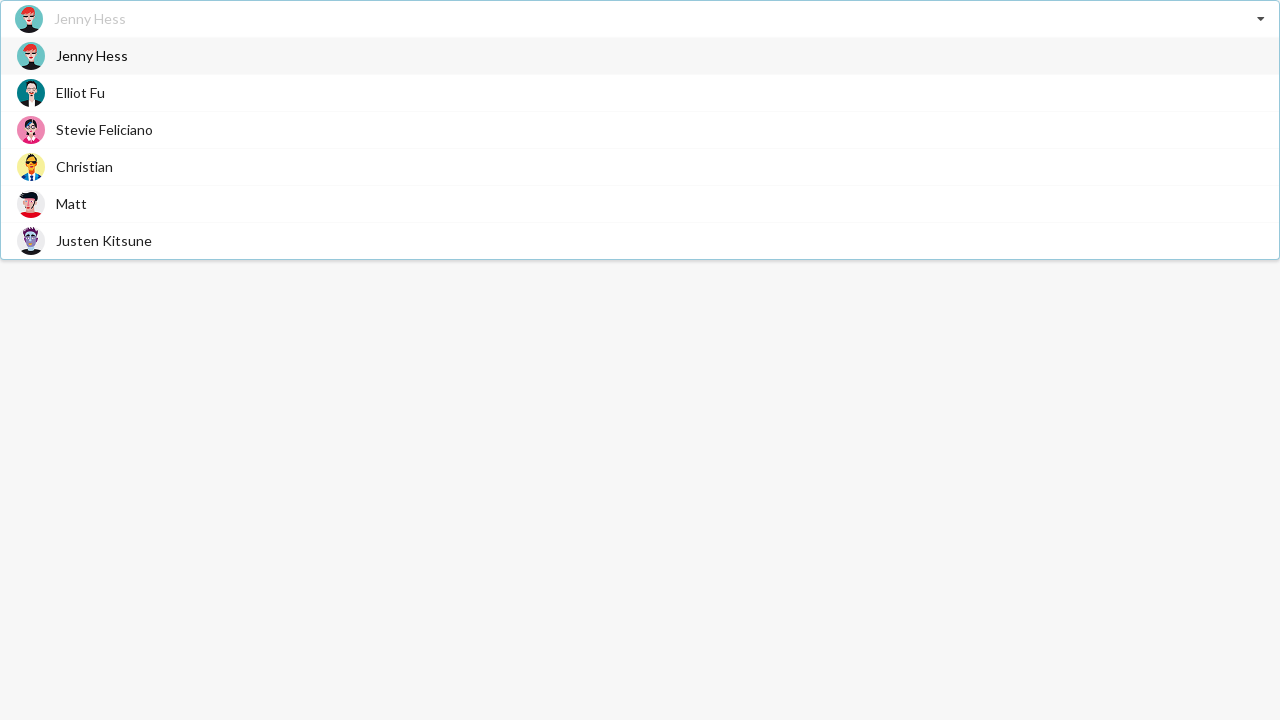

Selected 'Stevie Feliciano' from dropdown menu at (104, 130) on div.item span.text:has-text('Stevie Feliciano')
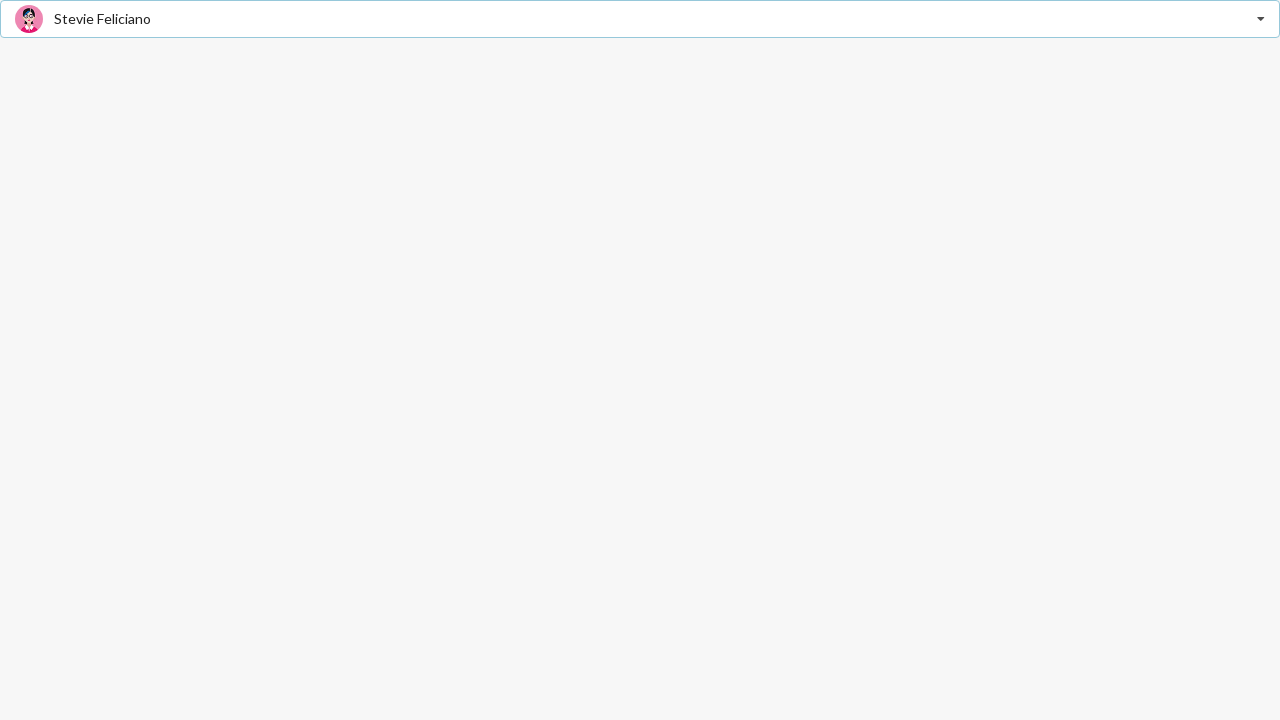

Verified 'Stevie Feliciano' is displayed as selected
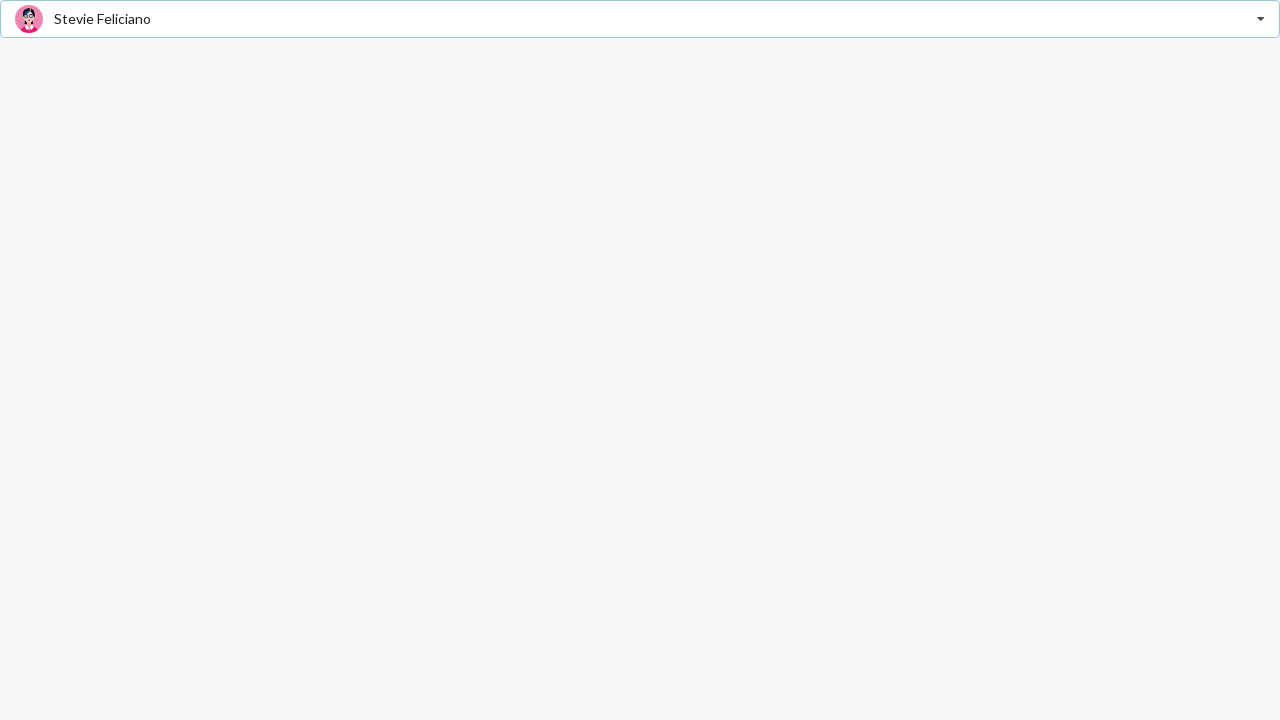

Reloaded page
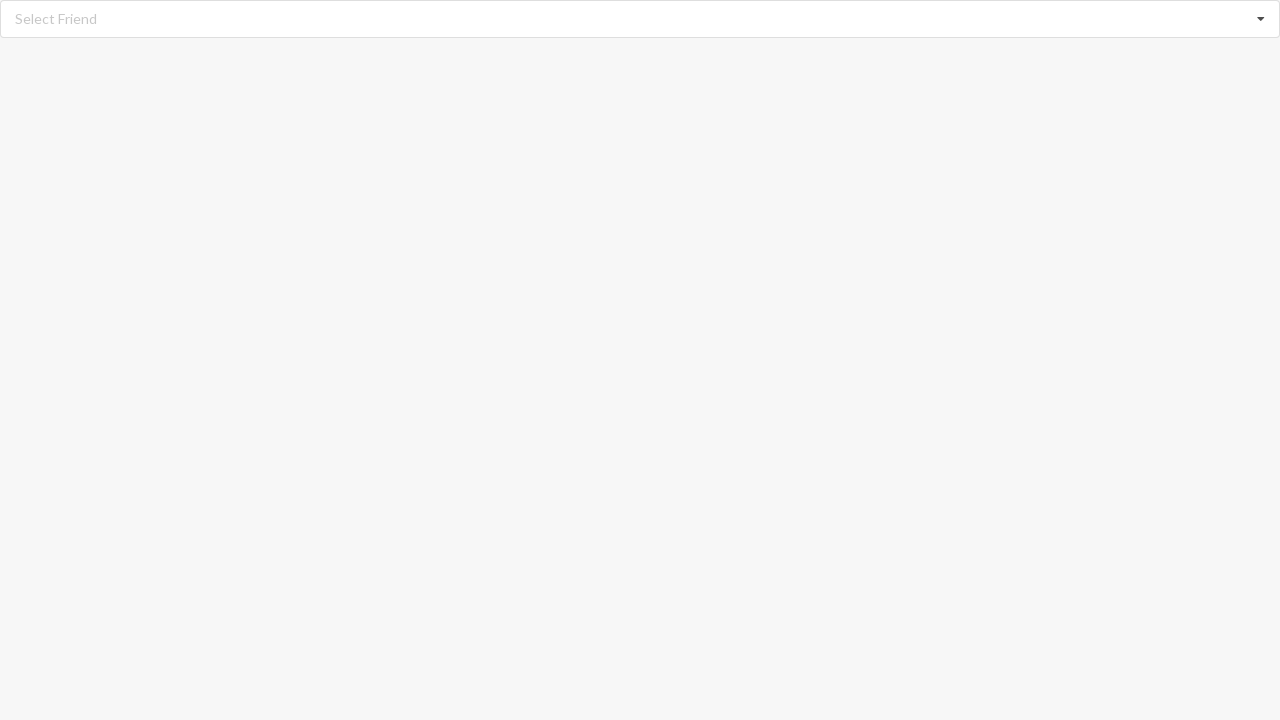

Page DOM content fully loaded
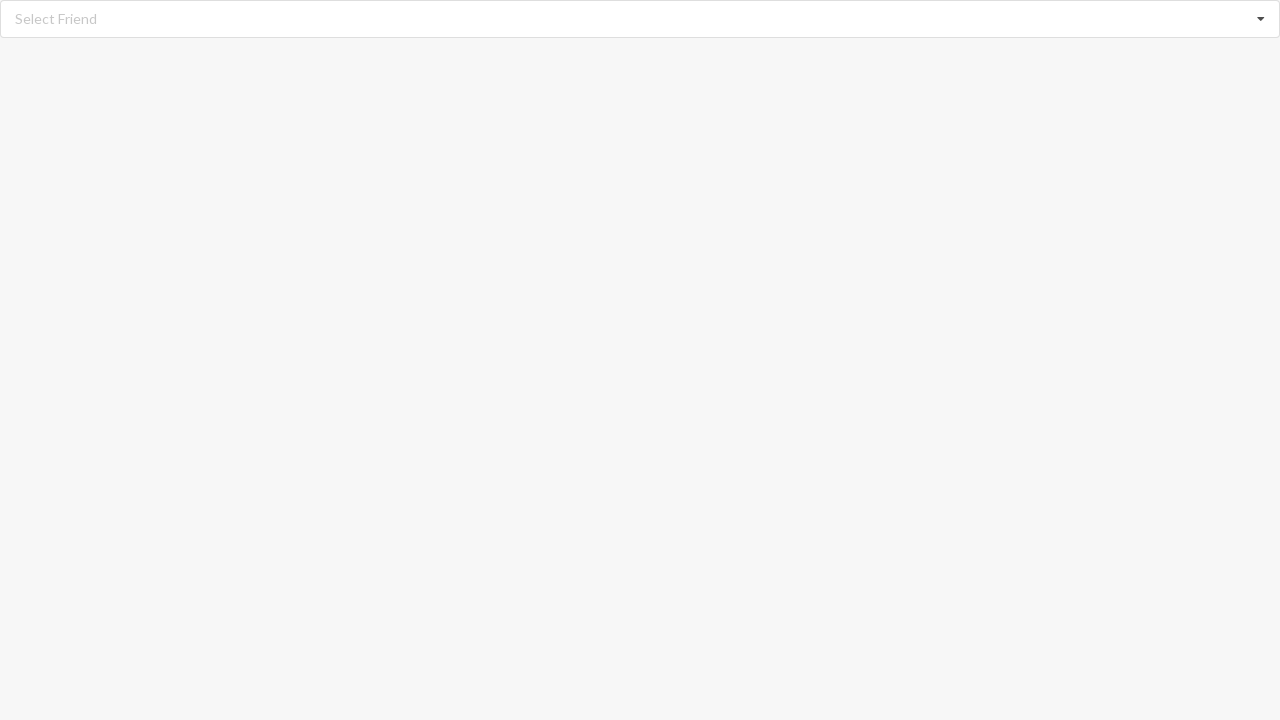

Clicked dropdown icon to open friend selection menu again at (1261, 19) on i.dropdown.icon
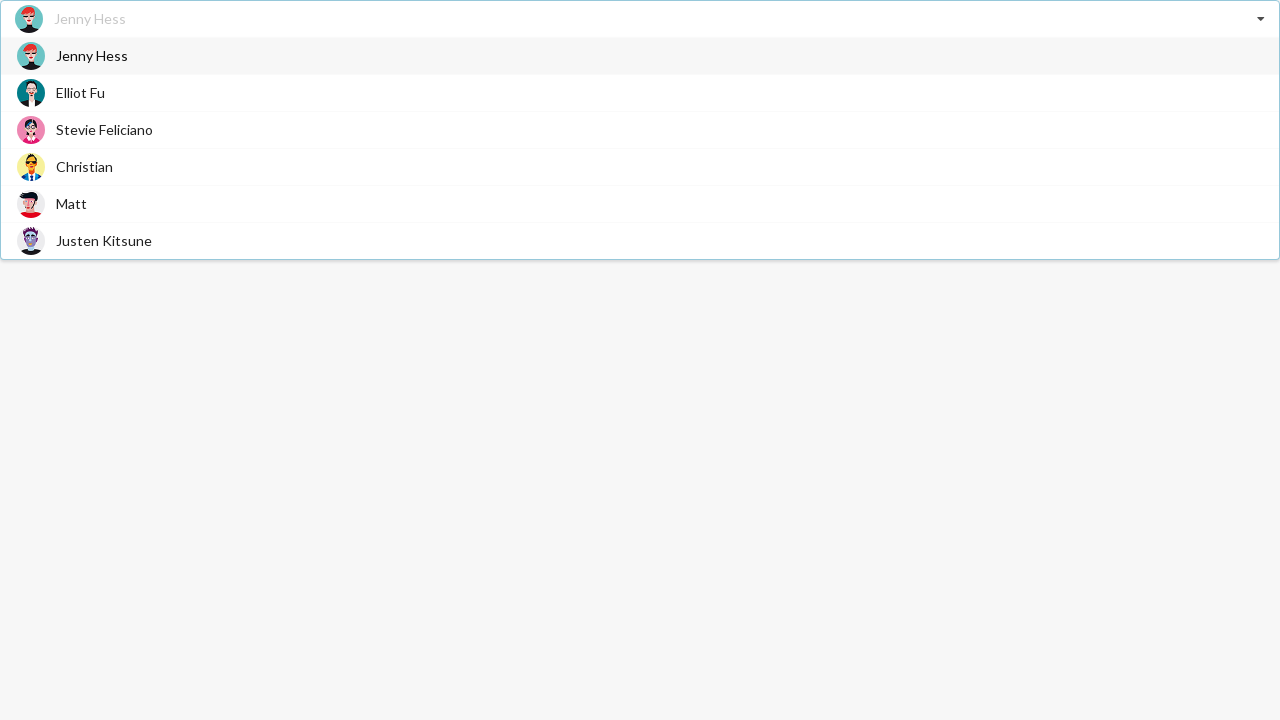

Dropdown menu items loaded
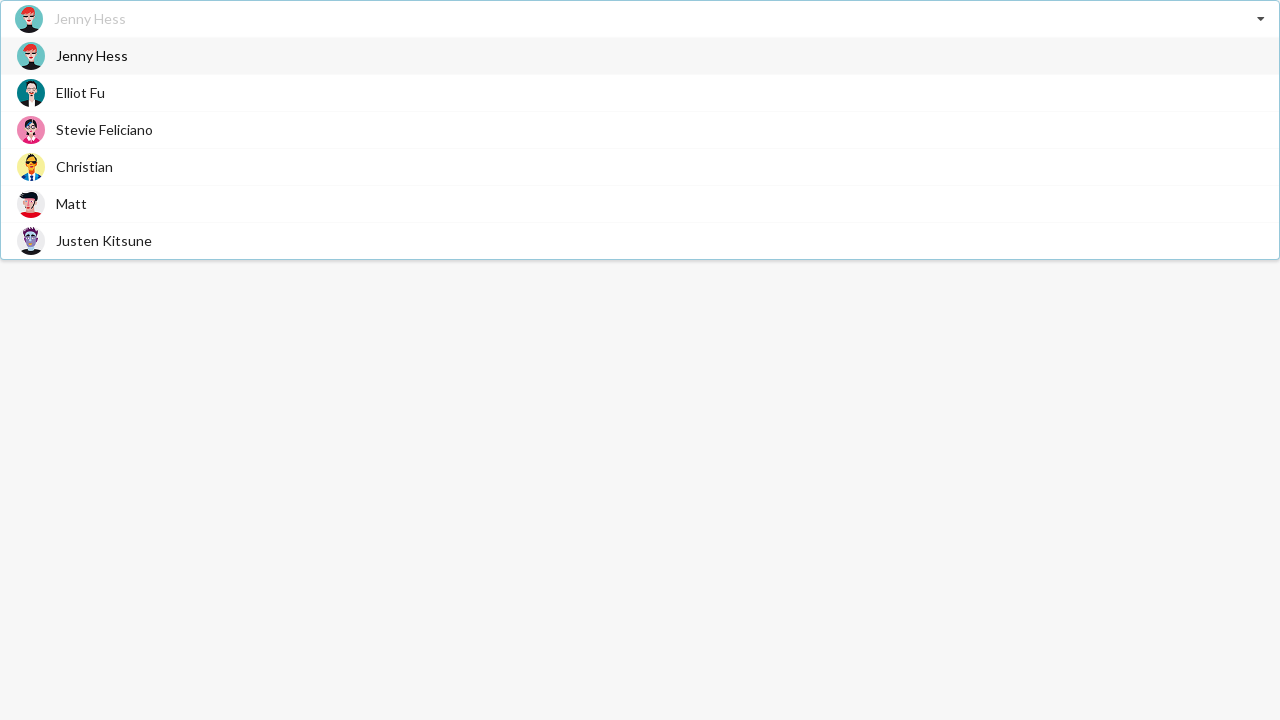

Selected 'Justen Kitsune' from dropdown menu at (104, 240) on div.item span.text:has-text('Justen Kitsune')
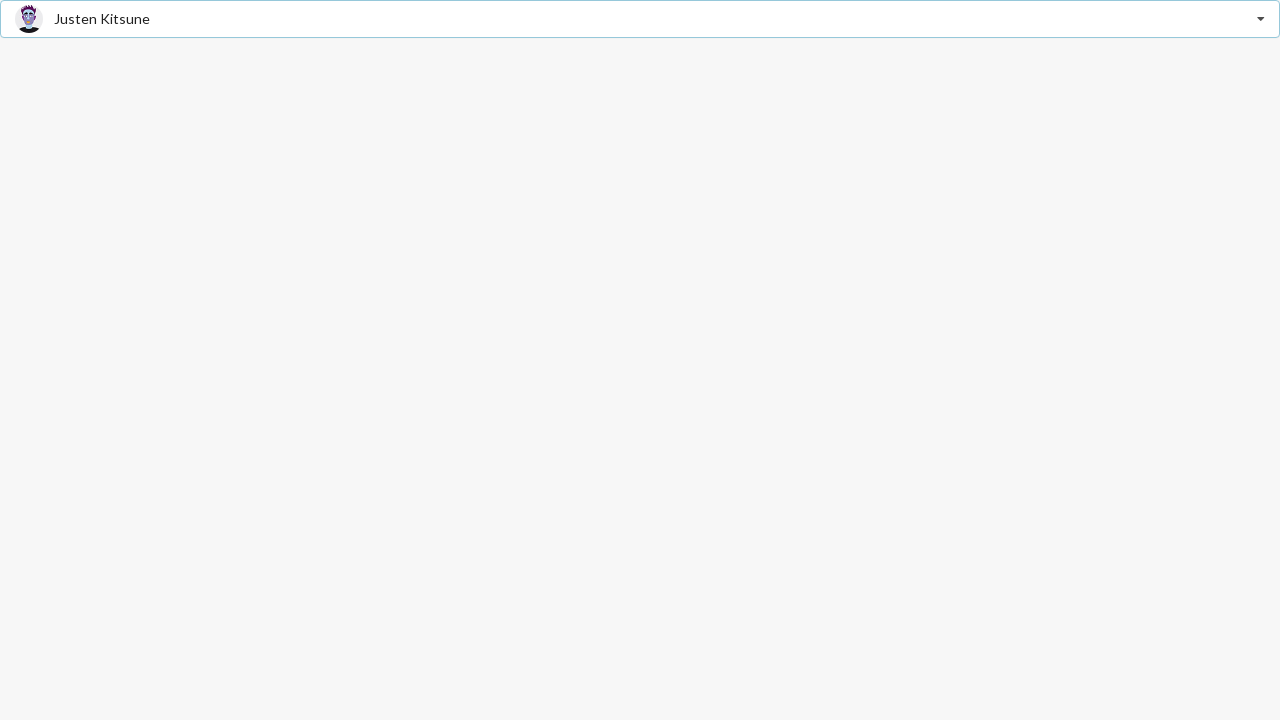

Verified 'Justen Kitsune' is displayed as selected
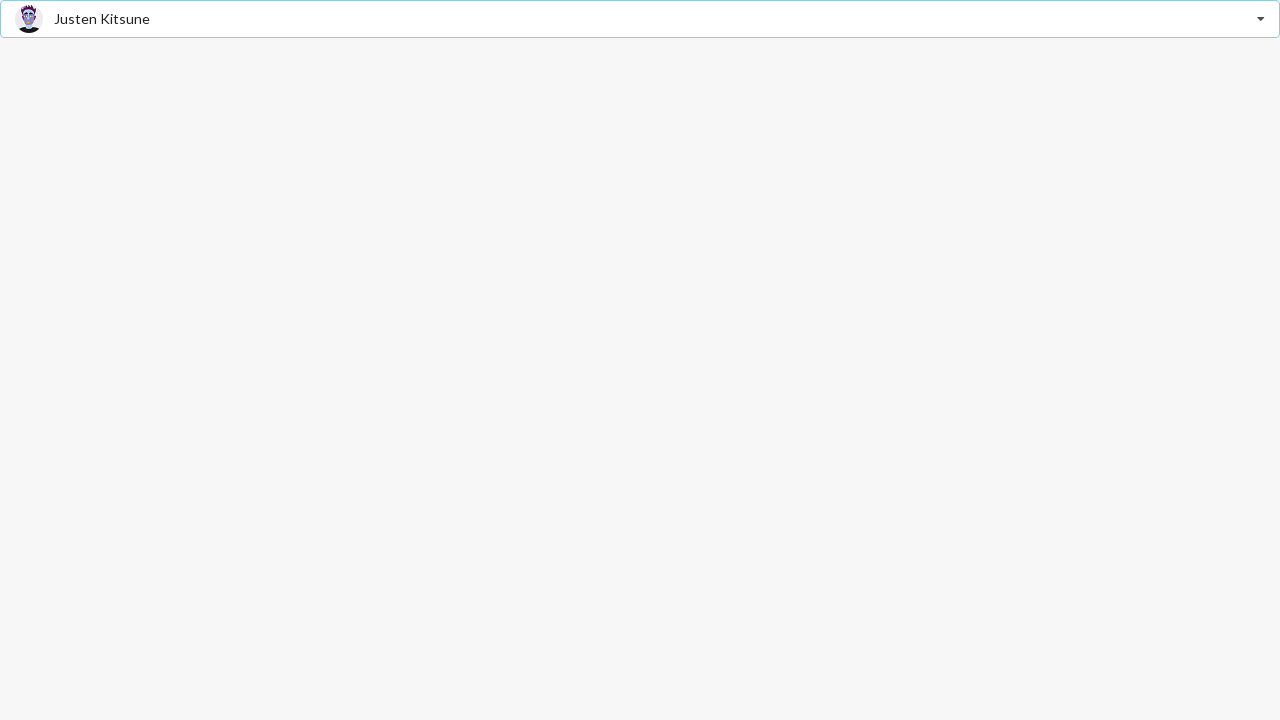

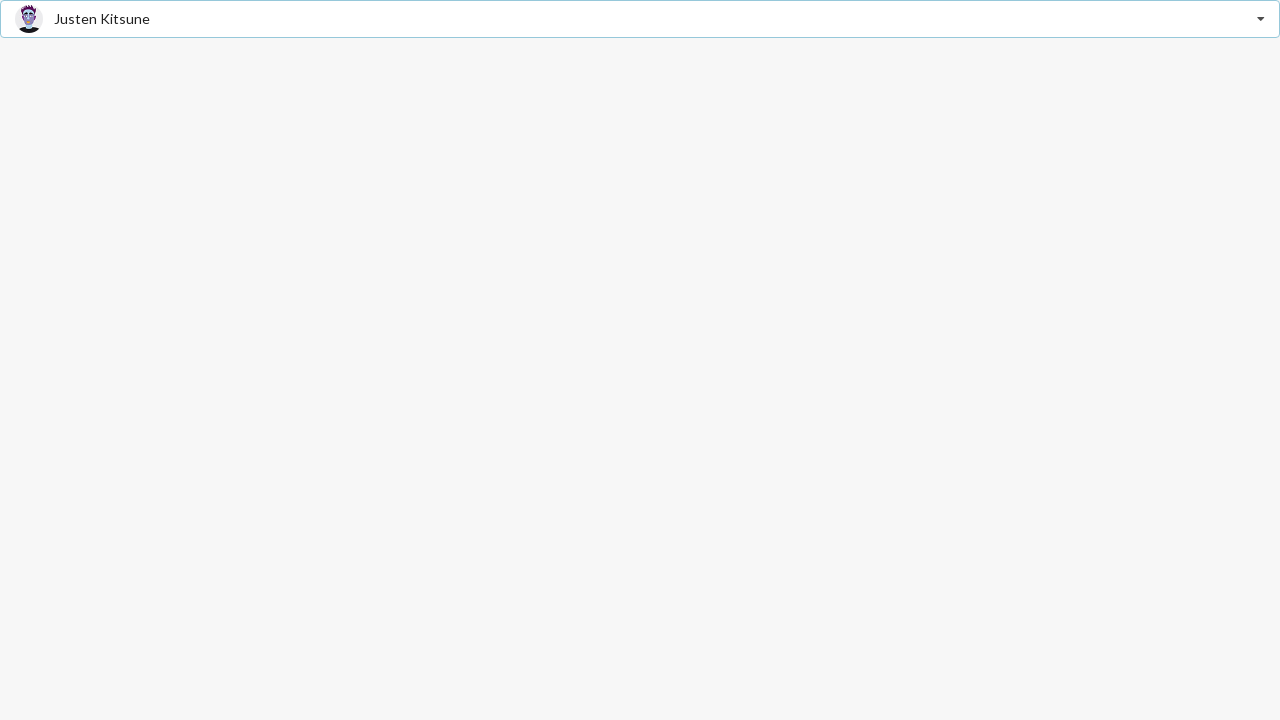